Verifies navigation to the Test Cases page by clicking the Test Cases link in the header and confirming the URL changes correctly.

Starting URL: https://automationexercise.com

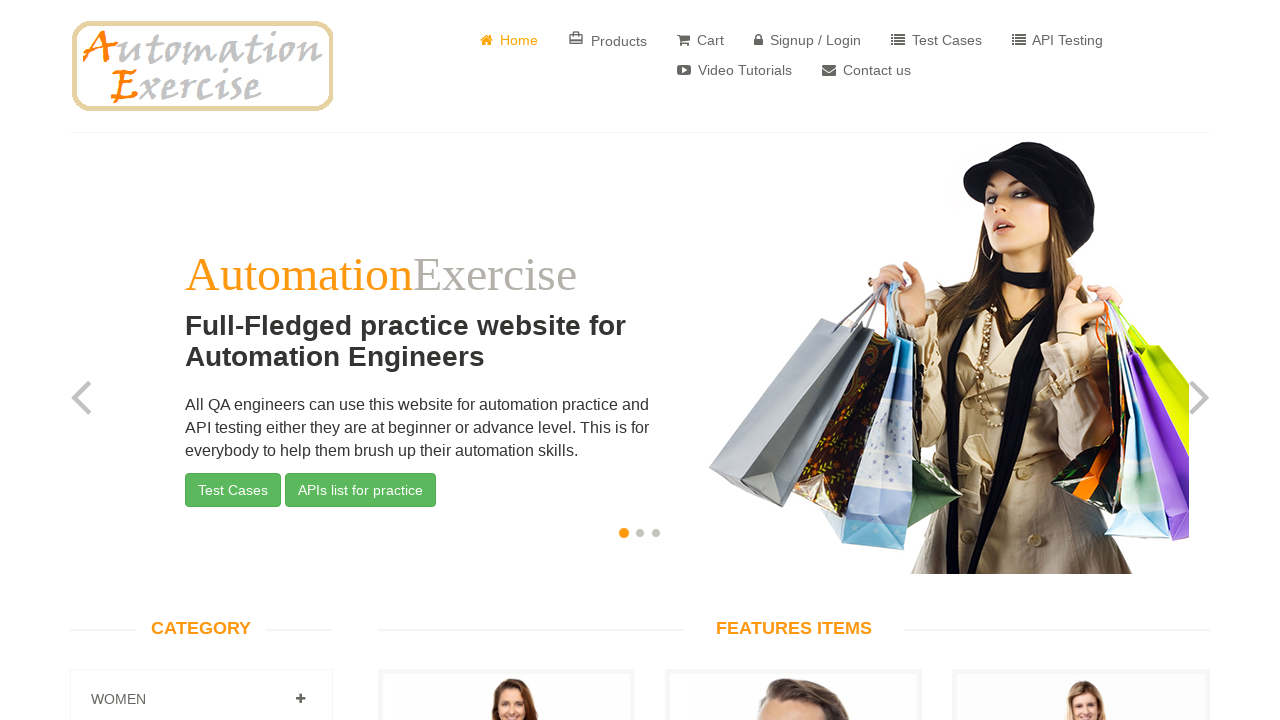

Clicked on Test Cases link in header at (936, 40) on a[href='/test_cases']
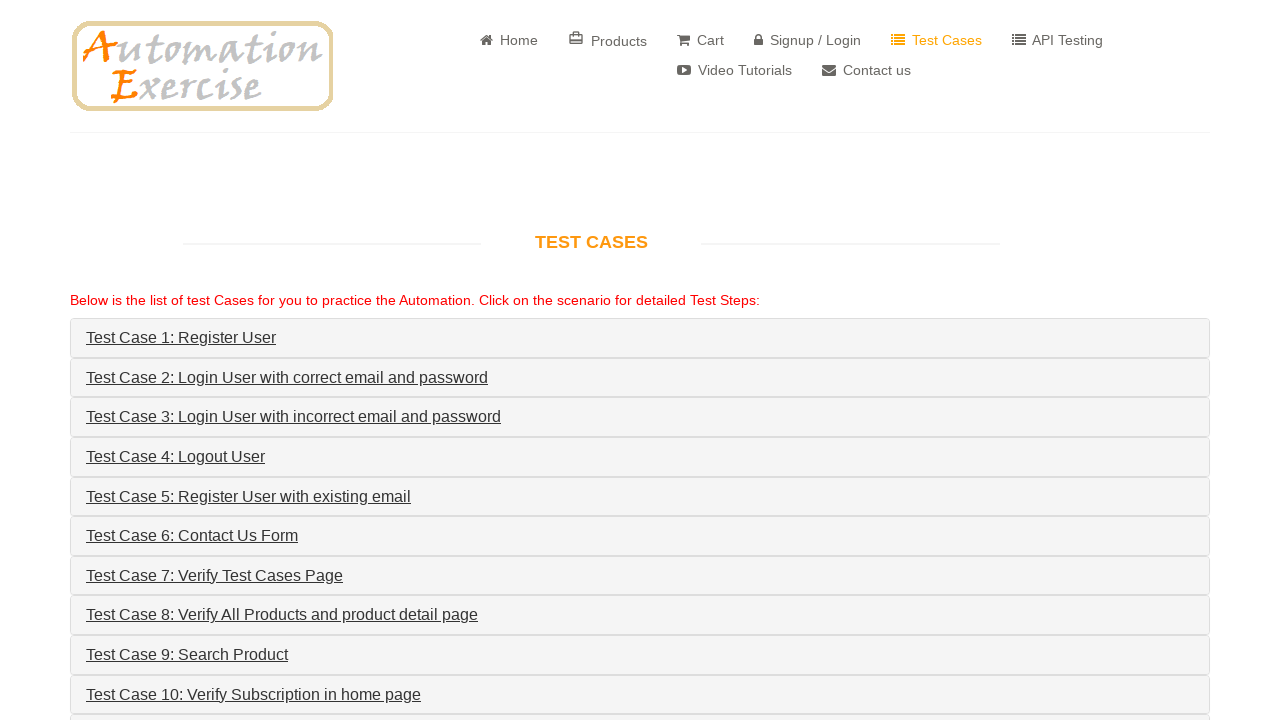

Verified navigation to Test Cases page - URL changed to https://automationexercise.com/test_cases
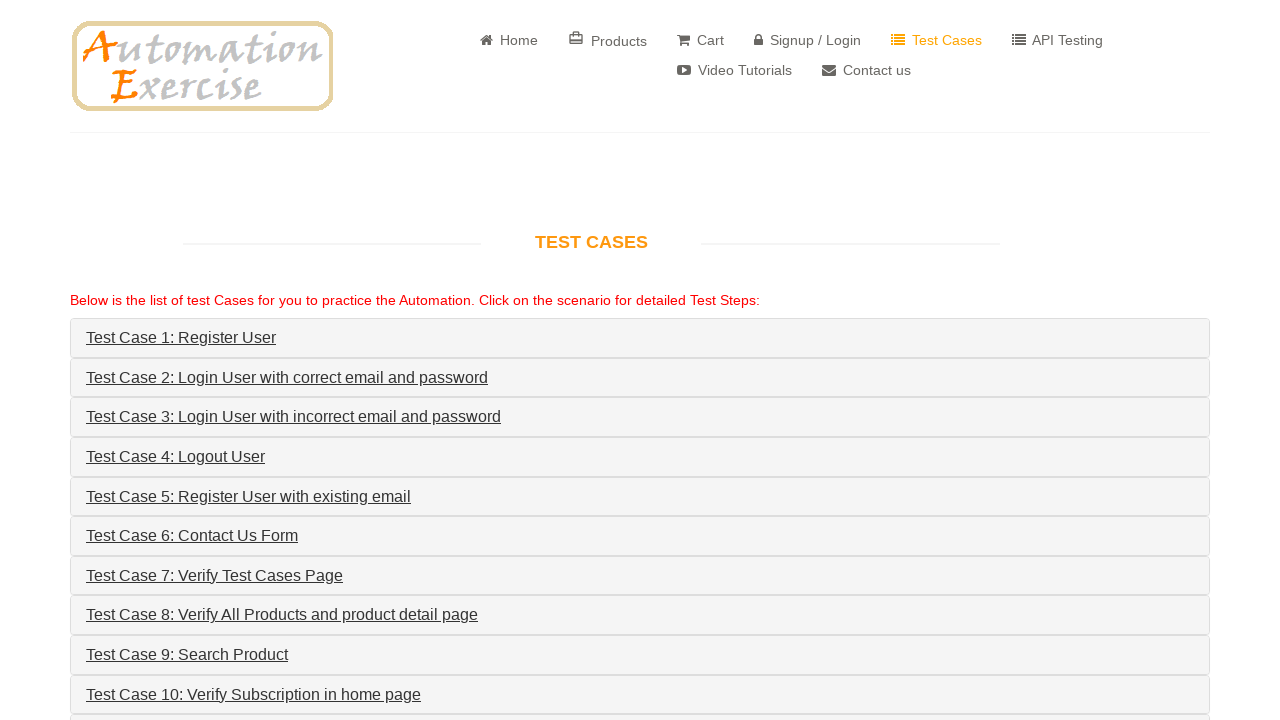

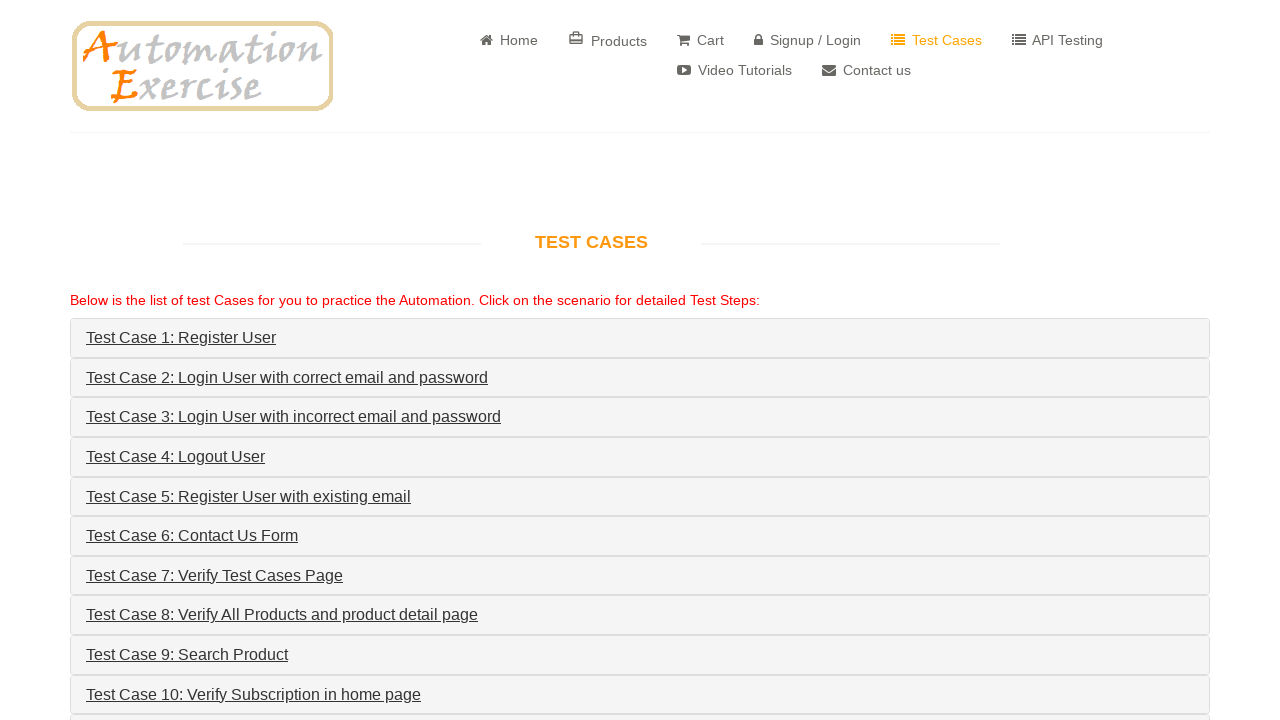